Tests browser navigation functionality by navigating to a URL, then using back and forward navigation controls between two websites.

Starting URL: https://app.vwo.com

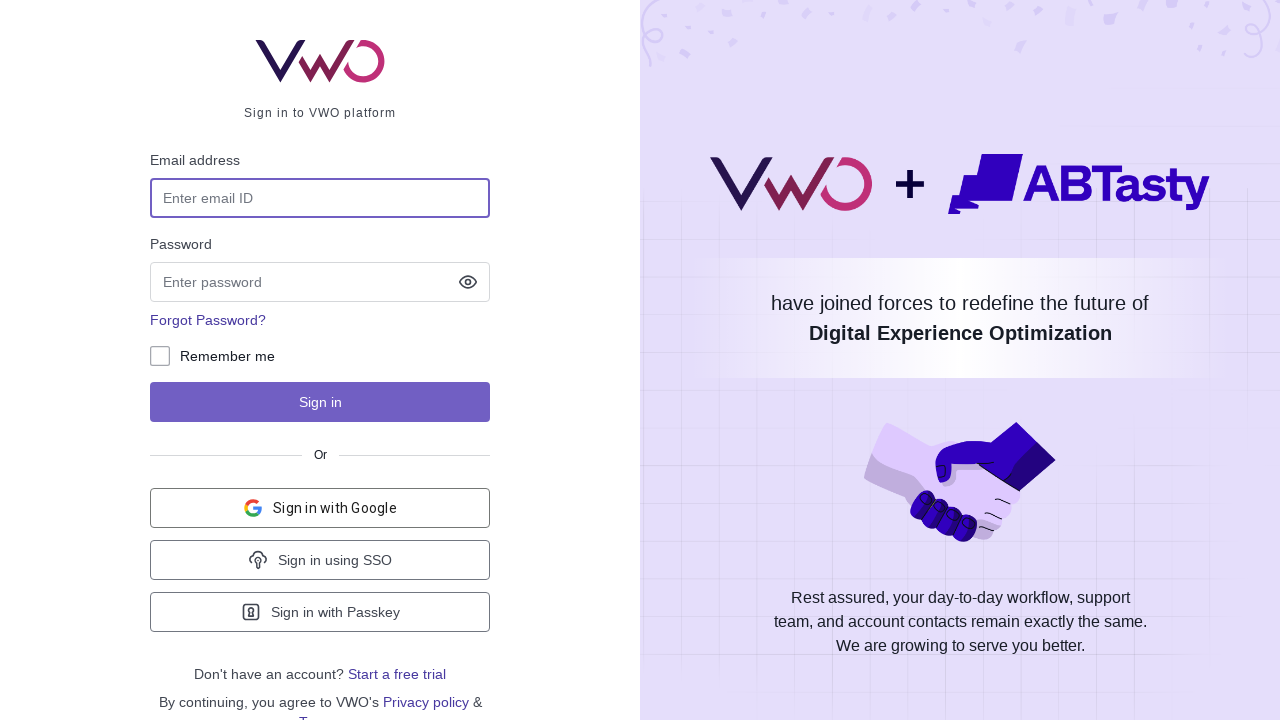

Navigated to https://thetestingacademy.com
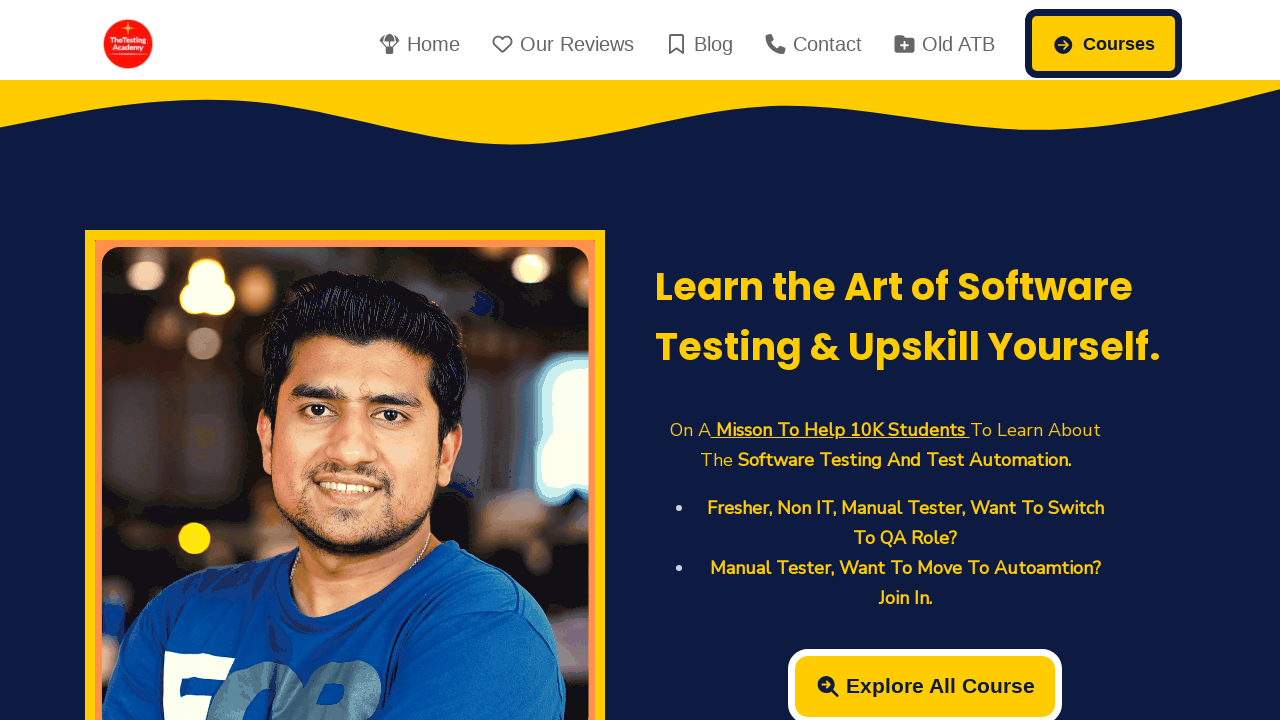

Navigated back to previous page (https://app.vwo.com)
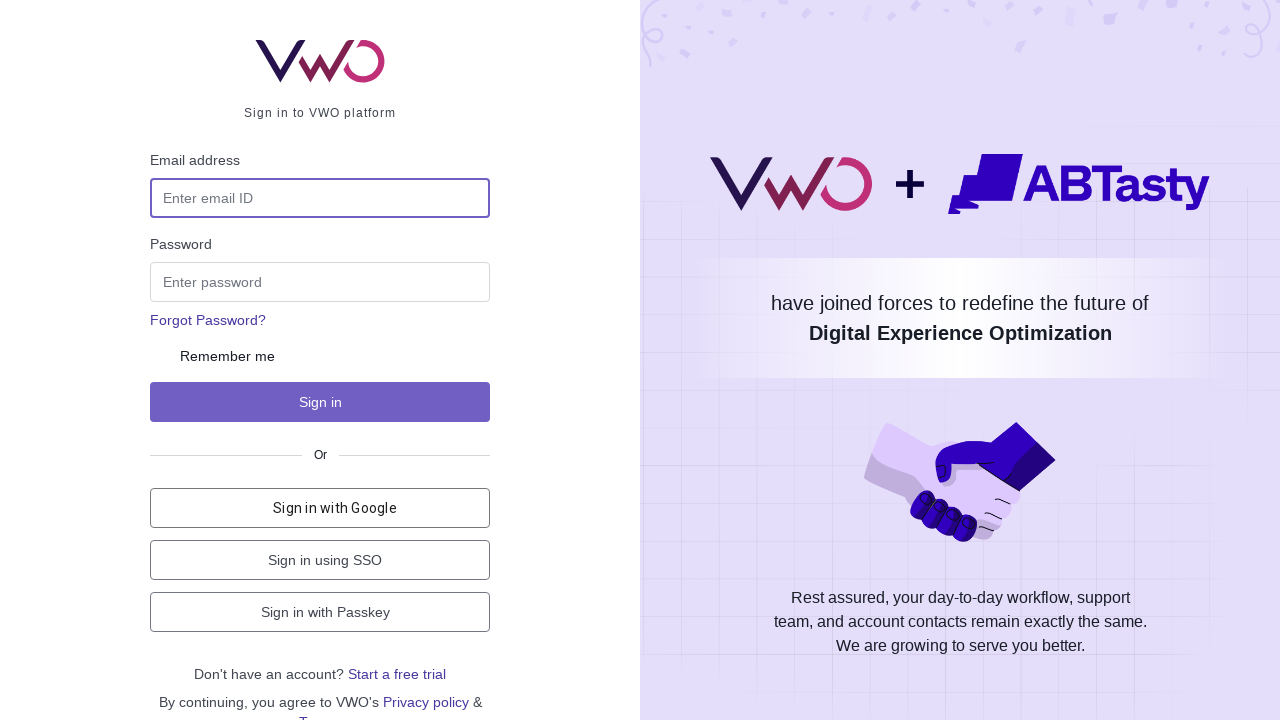

Navigated forward to https://thetestingacademy.com
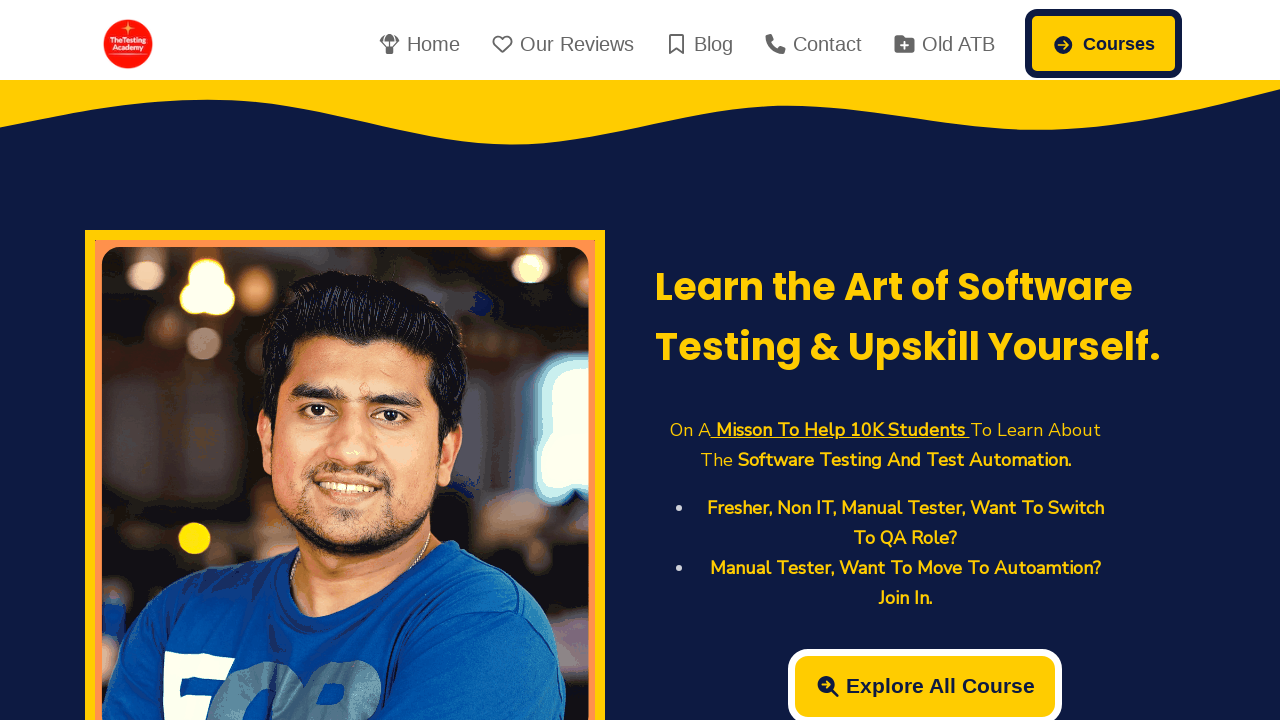

Retrieved page title: TheTestingAcademy | Learn Software Testing and Automation Testing
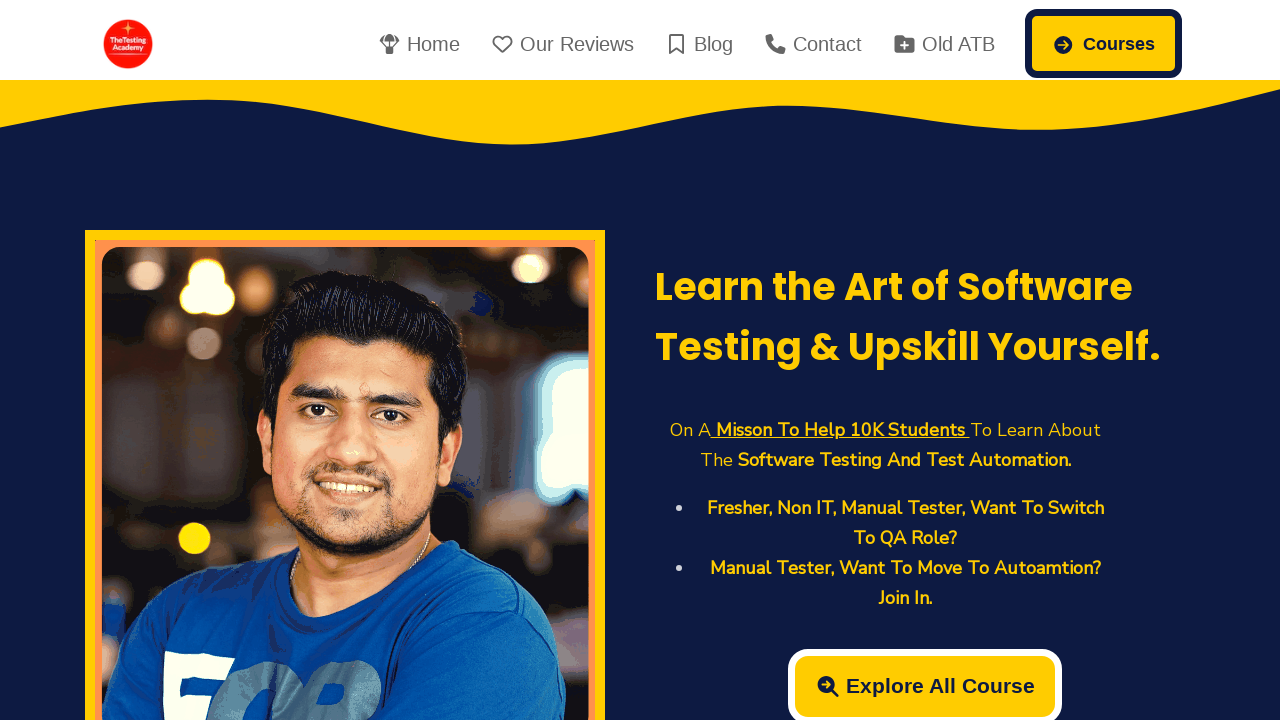

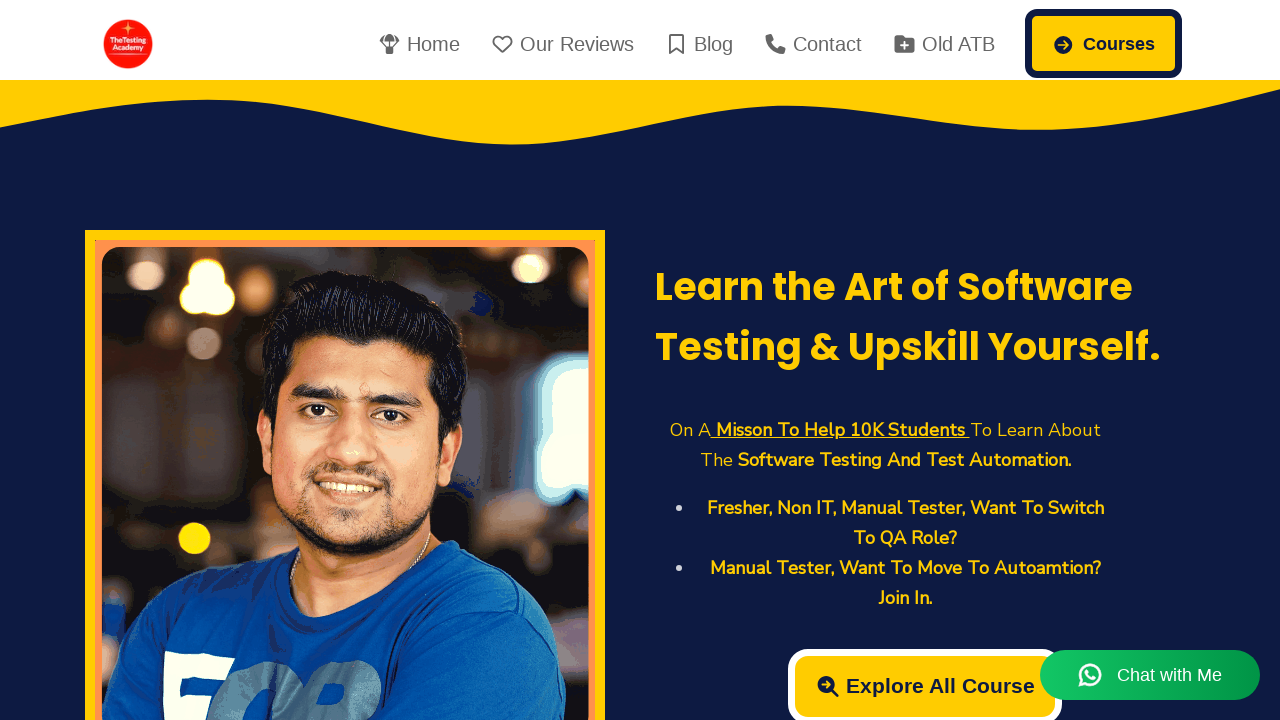